Tests that the dropdown is clickable and verifies the default placeholder text

Starting URL: https://the-internet.herokuapp.com

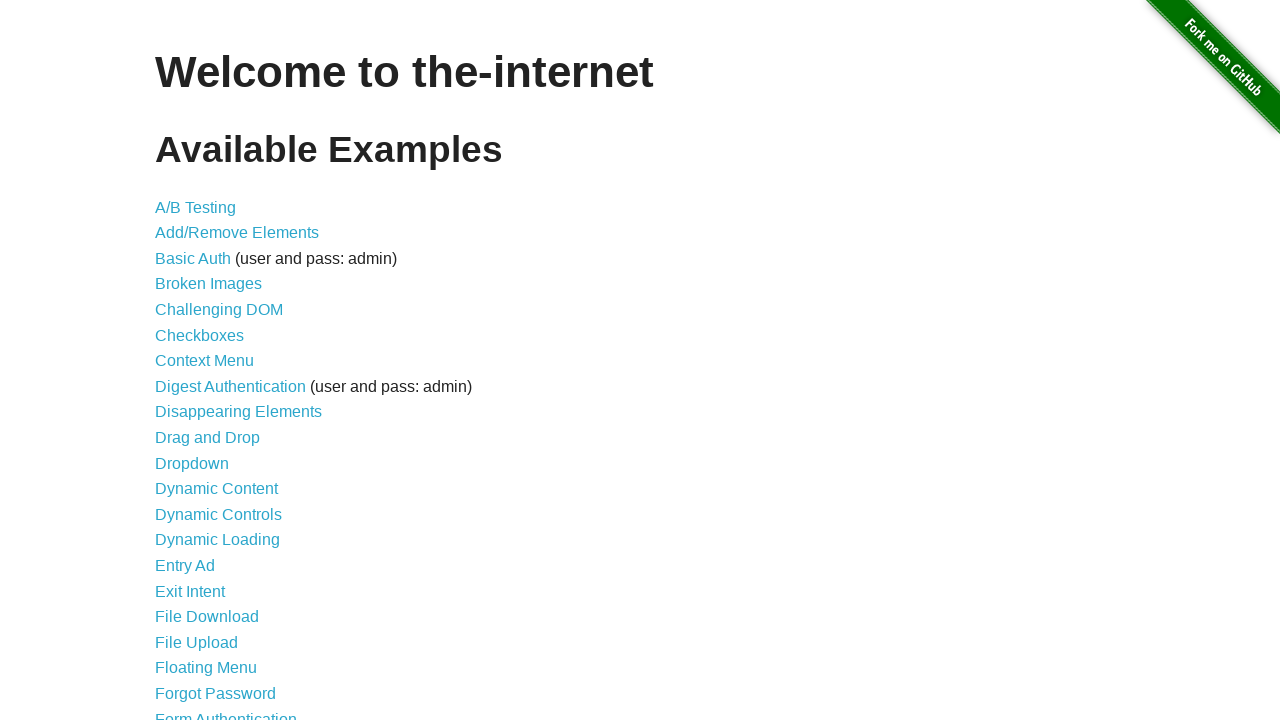

Navigated to the-internet.herokuapp.com
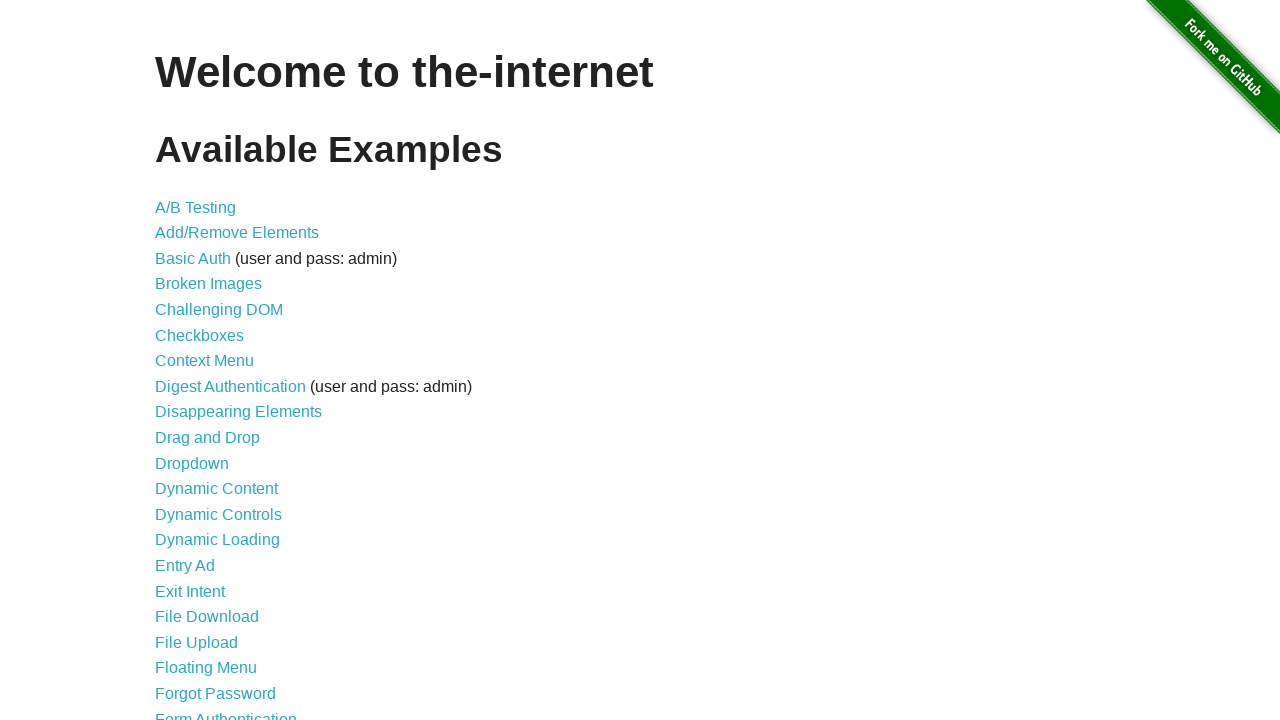

Clicked link to navigate to Dropdown page at (192, 463) on a:has-text("Dropdown")
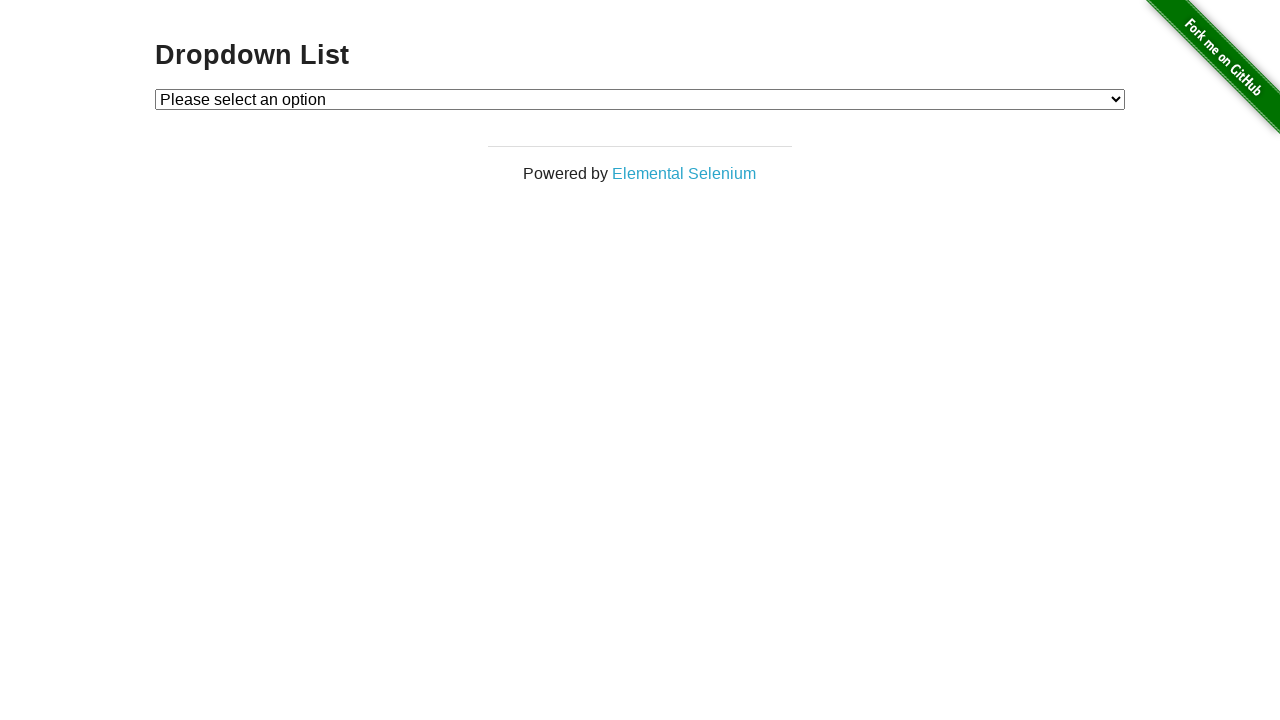

Clicked dropdown menu first time at (640, 99) on select#dropdown
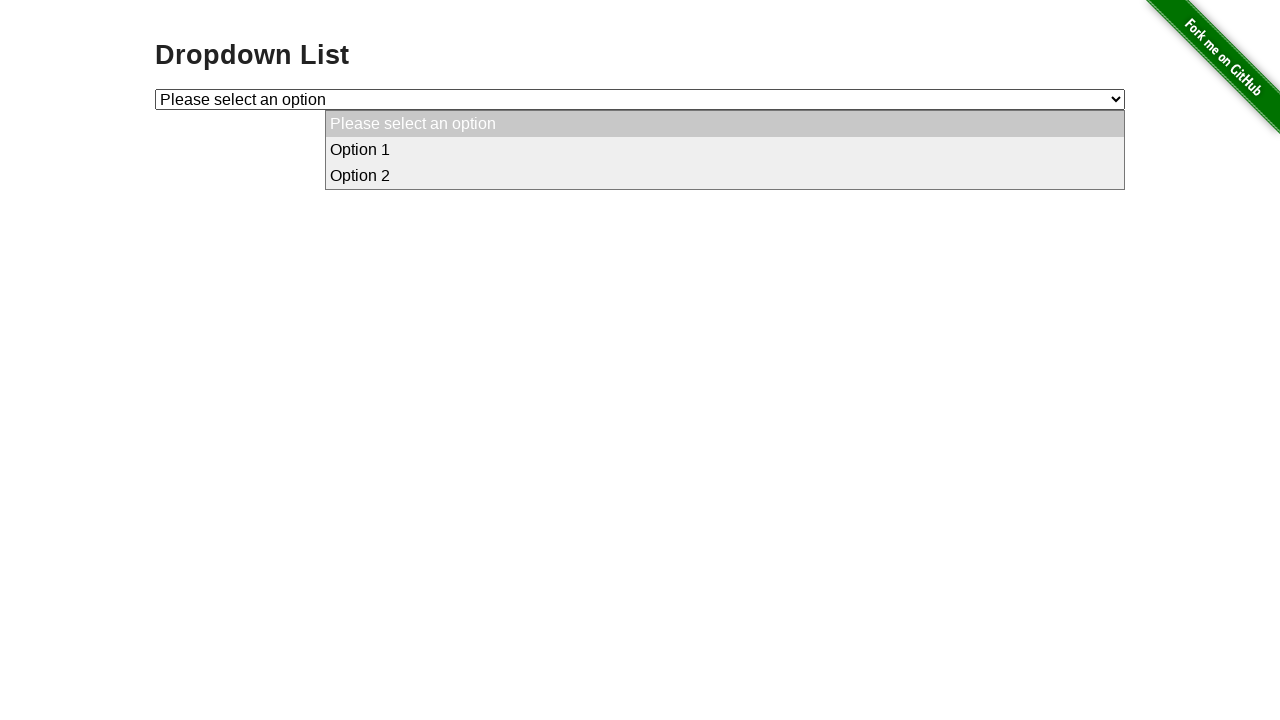

Clicked dropdown menu second time at (640, 99) on select#dropdown
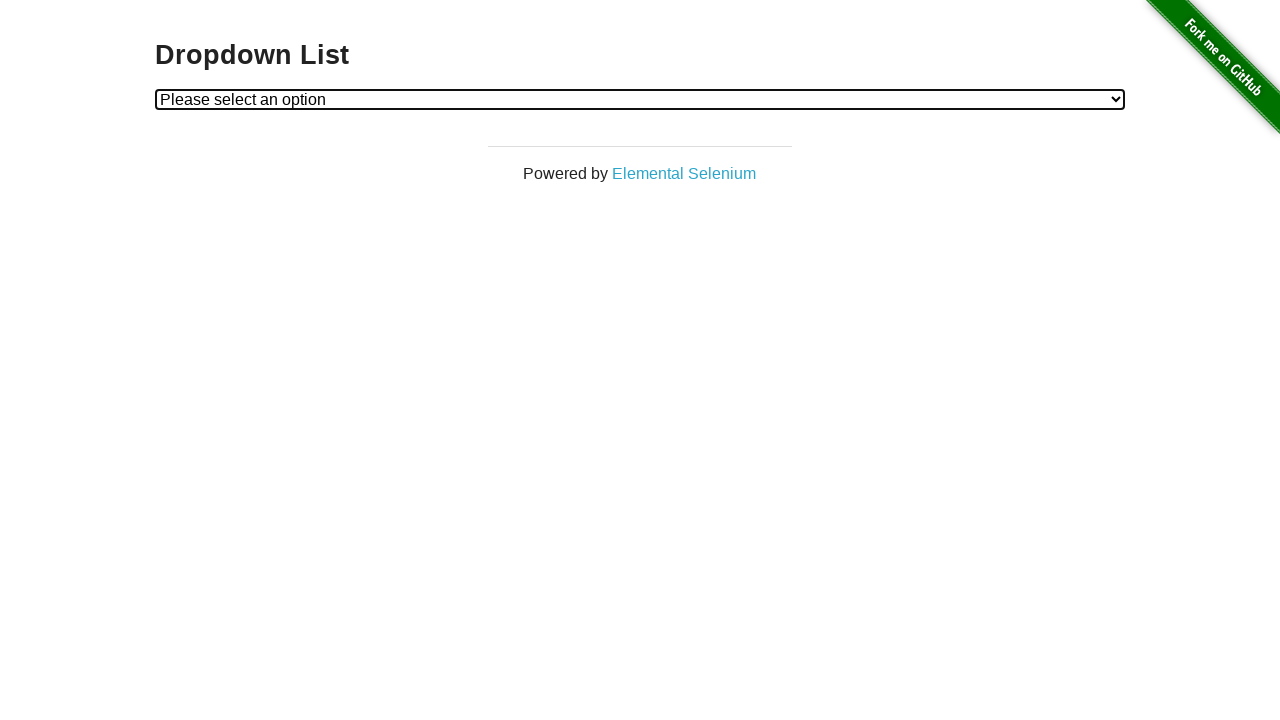

Retrieved default option text from dropdown
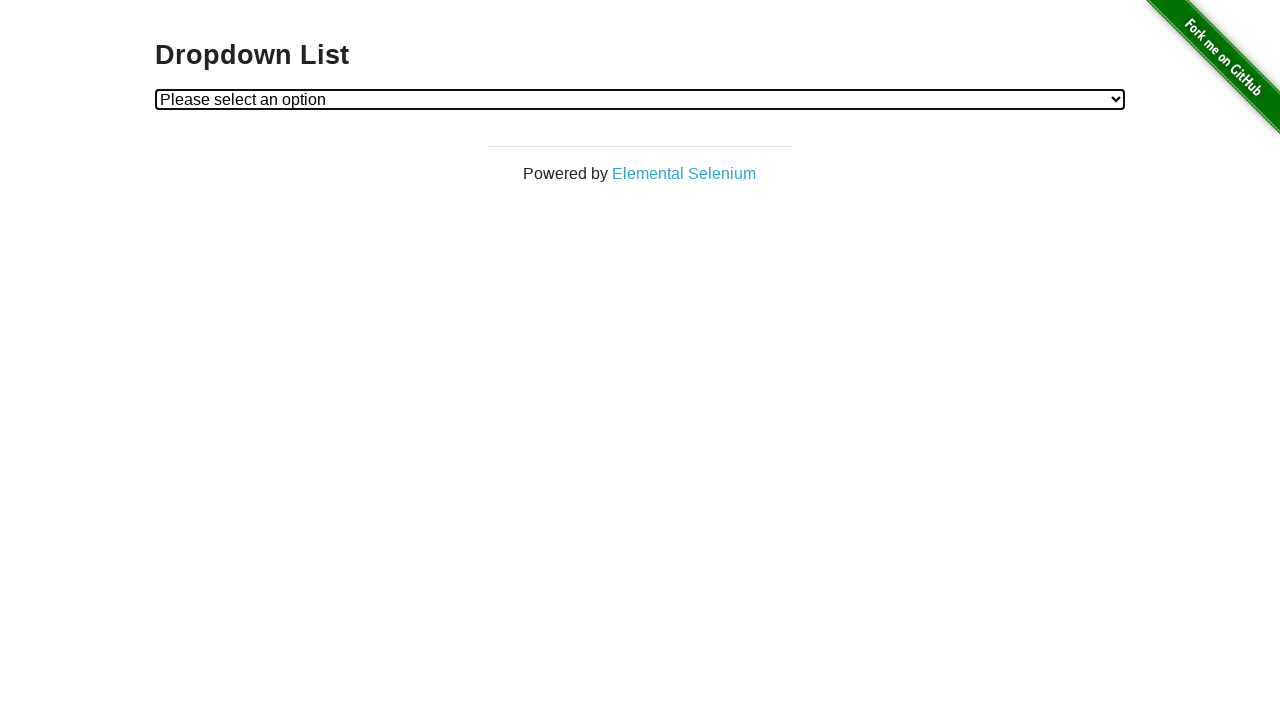

Verified default placeholder text is 'Please select an option'
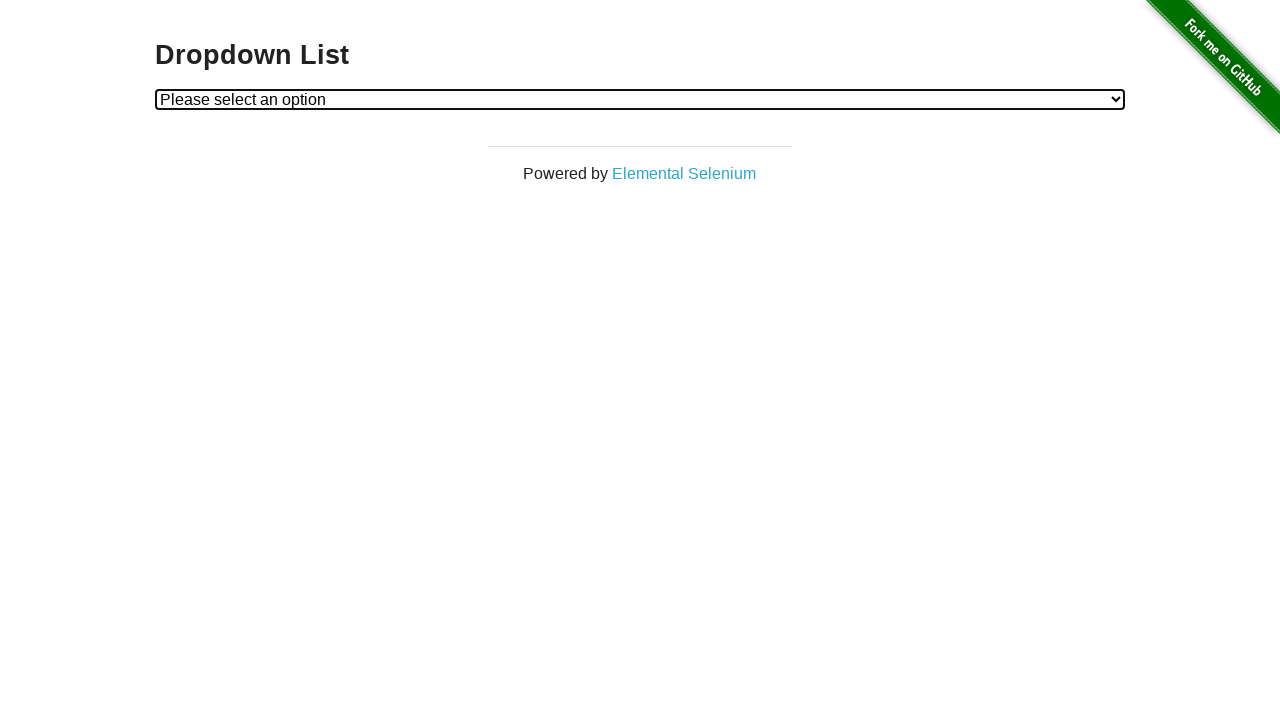

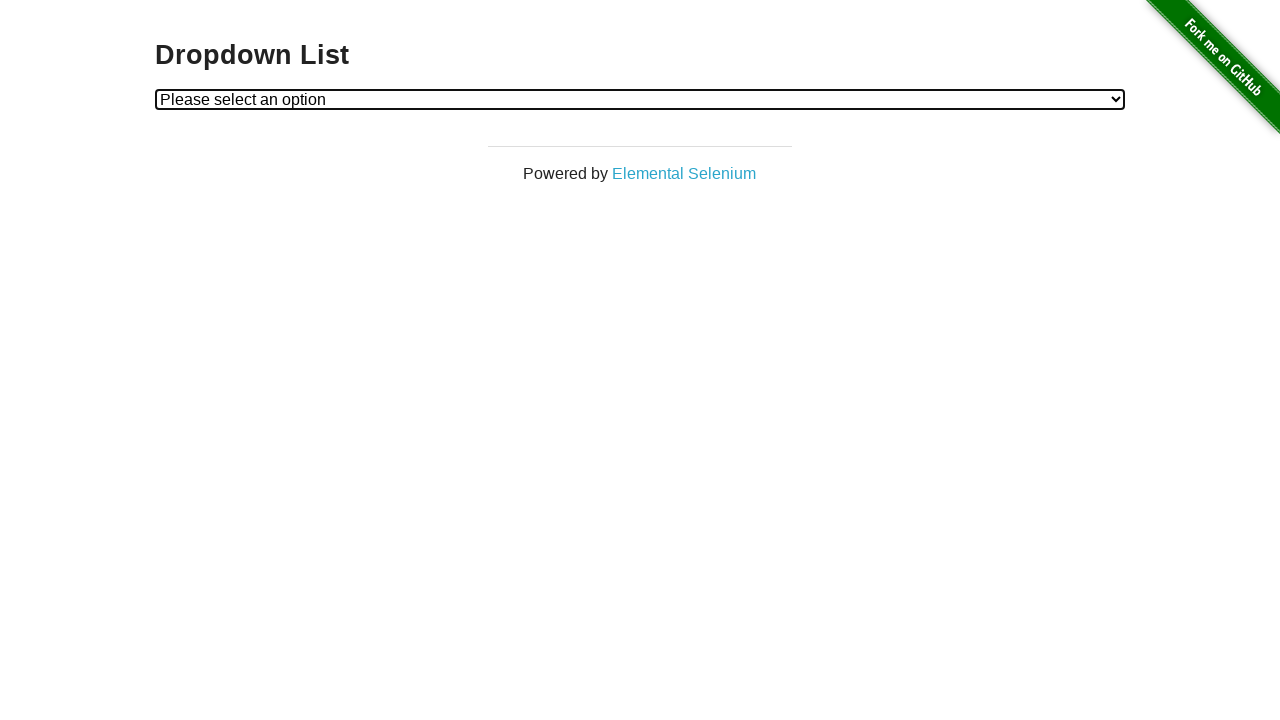